Tests handling of JavaScript confirmation dialog by clicking the confirm button and accepting it

Starting URL: https://the-internet.herokuapp.com/javascript_alerts

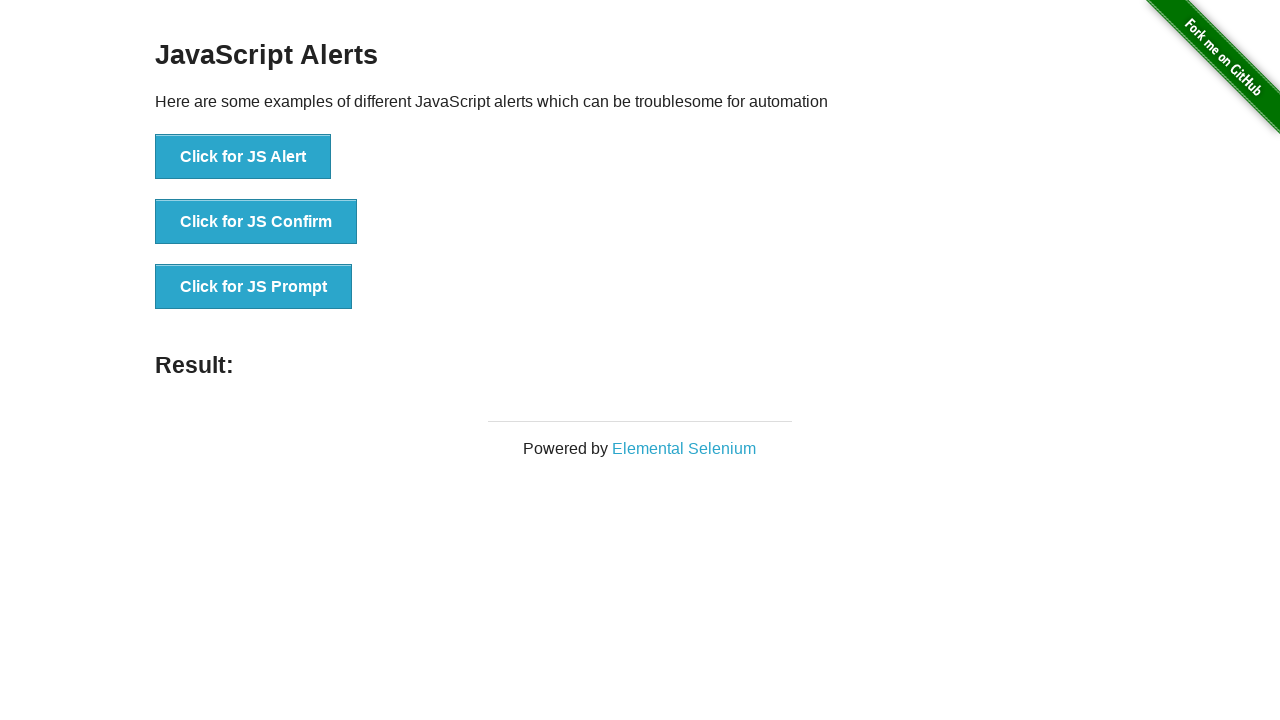

Clicked the Confirm button to trigger JavaScript confirmation dialog at (256, 222) on xpath=//button[contains(text(), 'Confirm')]
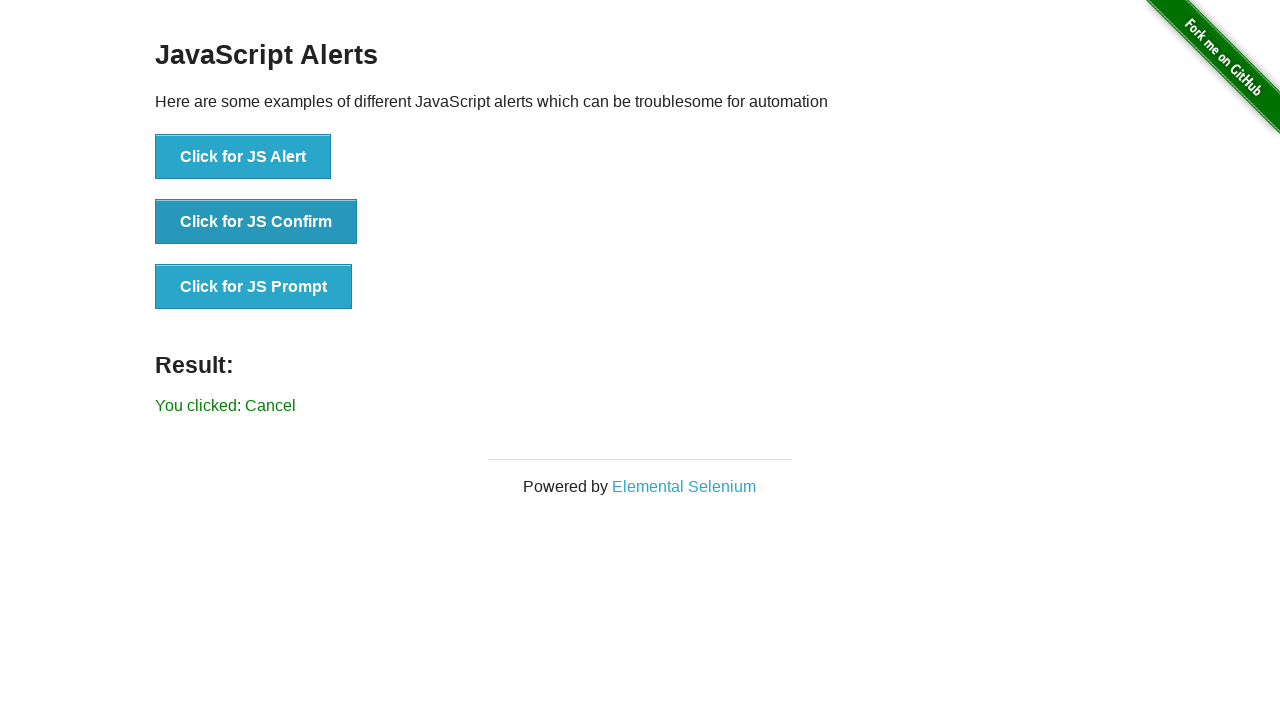

Set up dialog handler to accept confirmation
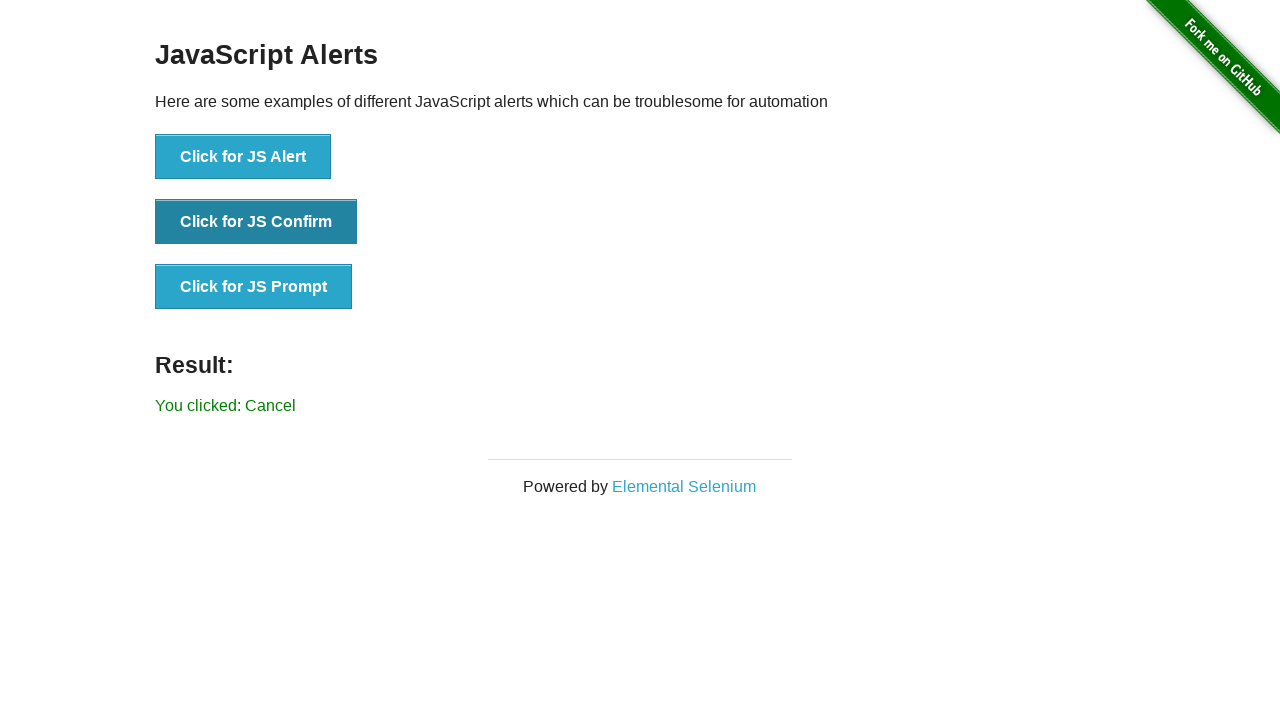

Result text appeared after accepting confirmation dialog
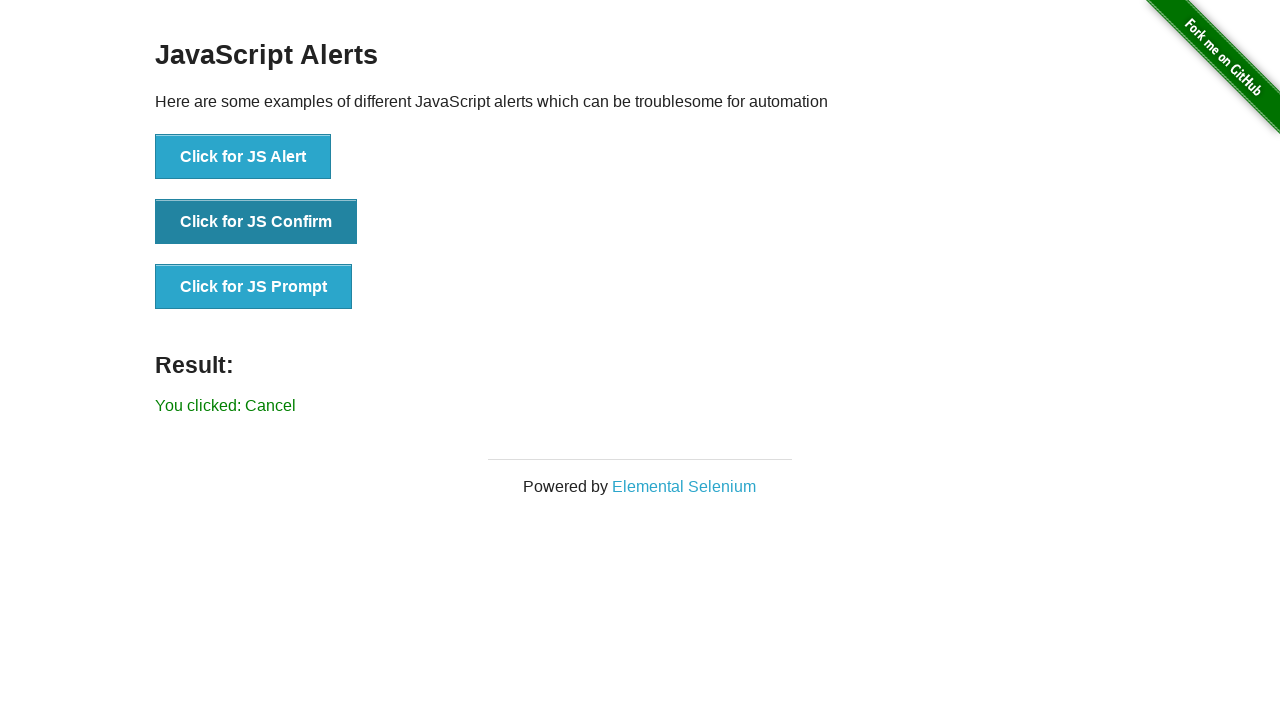

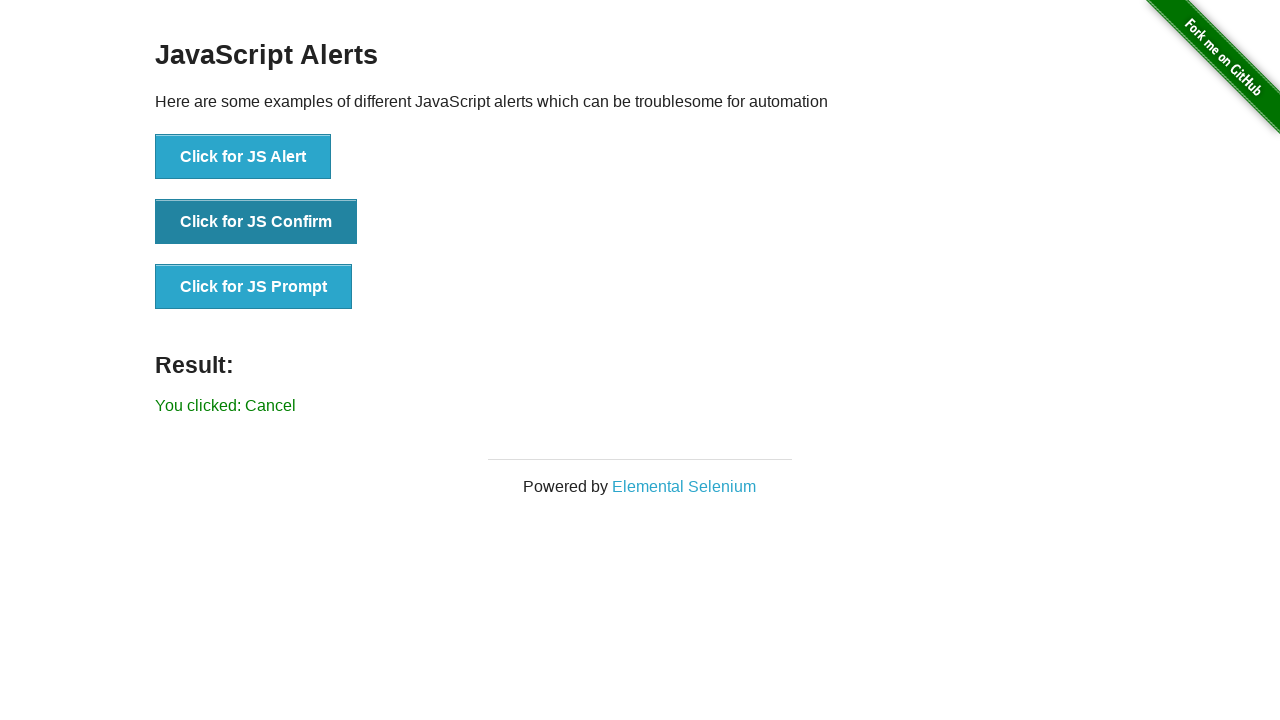